Tests TodoMVC app functionality by adding three tasks to the todo list and then marking each task as complete, verifying the item count decreases correctly after each completion.

Starting URL: https://todomvc.com/examples/angular/dist/browser/#

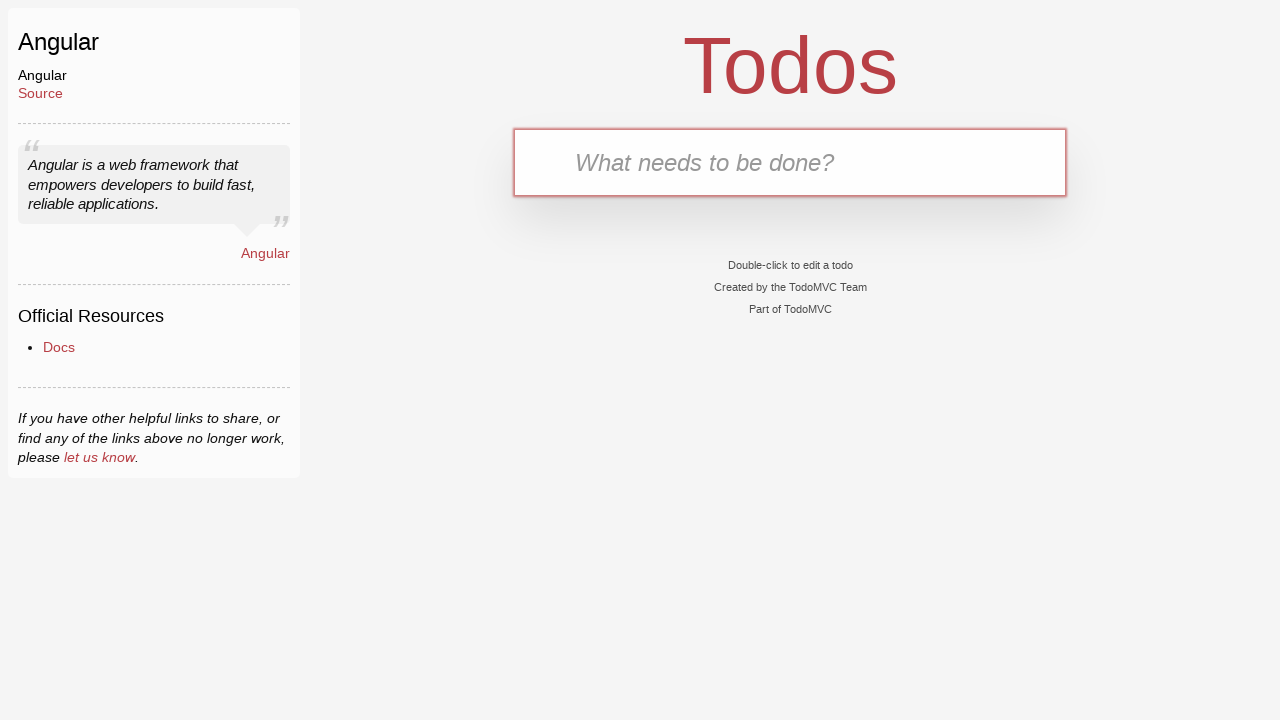

Filled input field with first task 'Complete Robot Framework Training' on input.new-todo
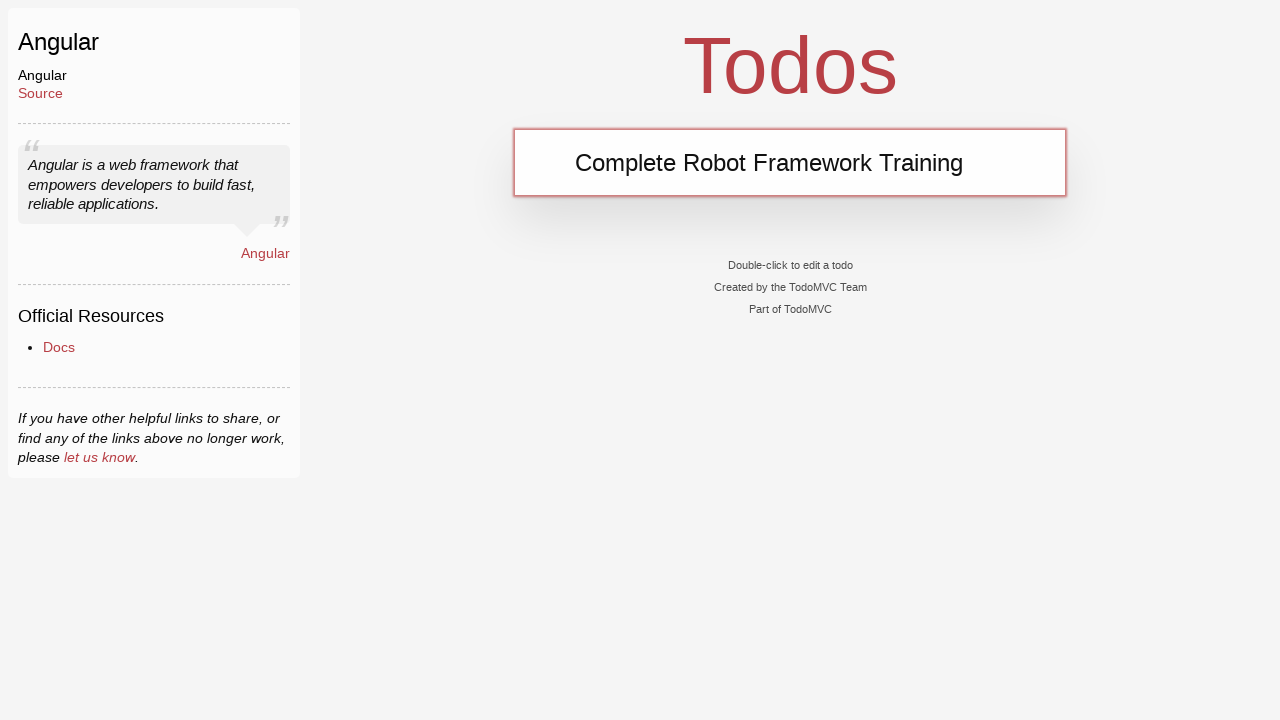

Pressed Enter to add first task to the todo list
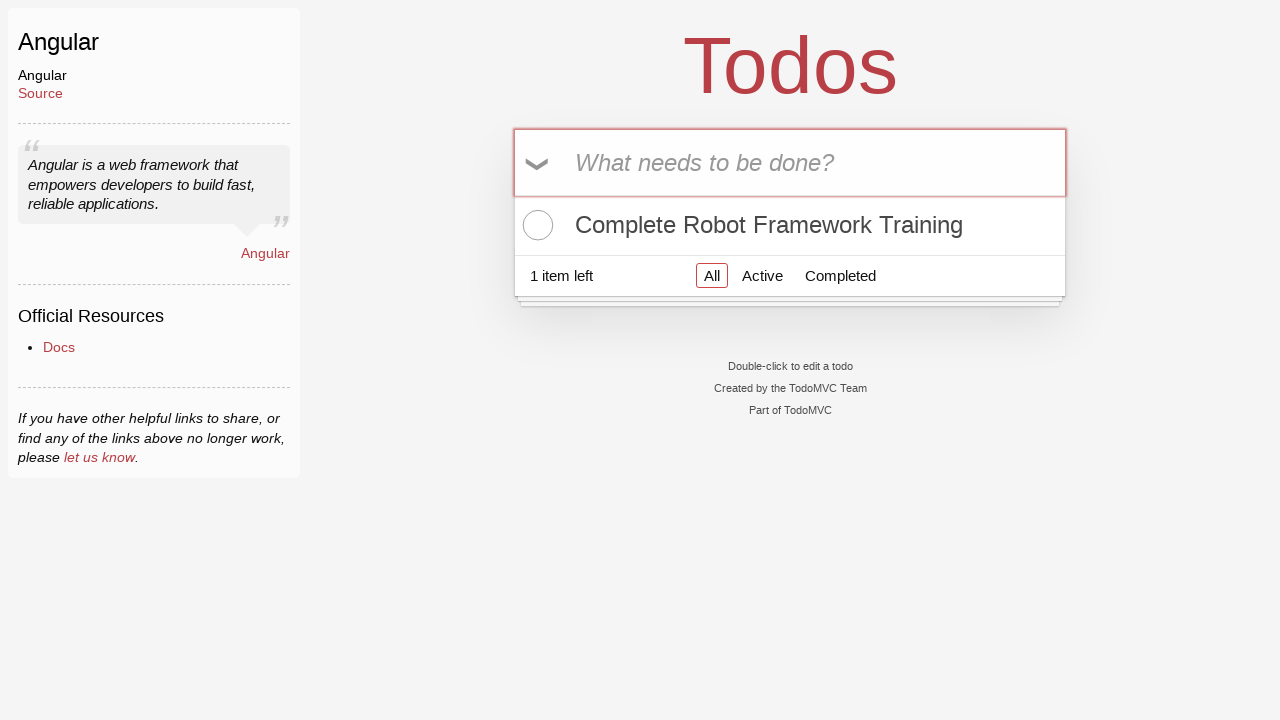

Filled input field with second task 'Write Automated Tests' on input.new-todo
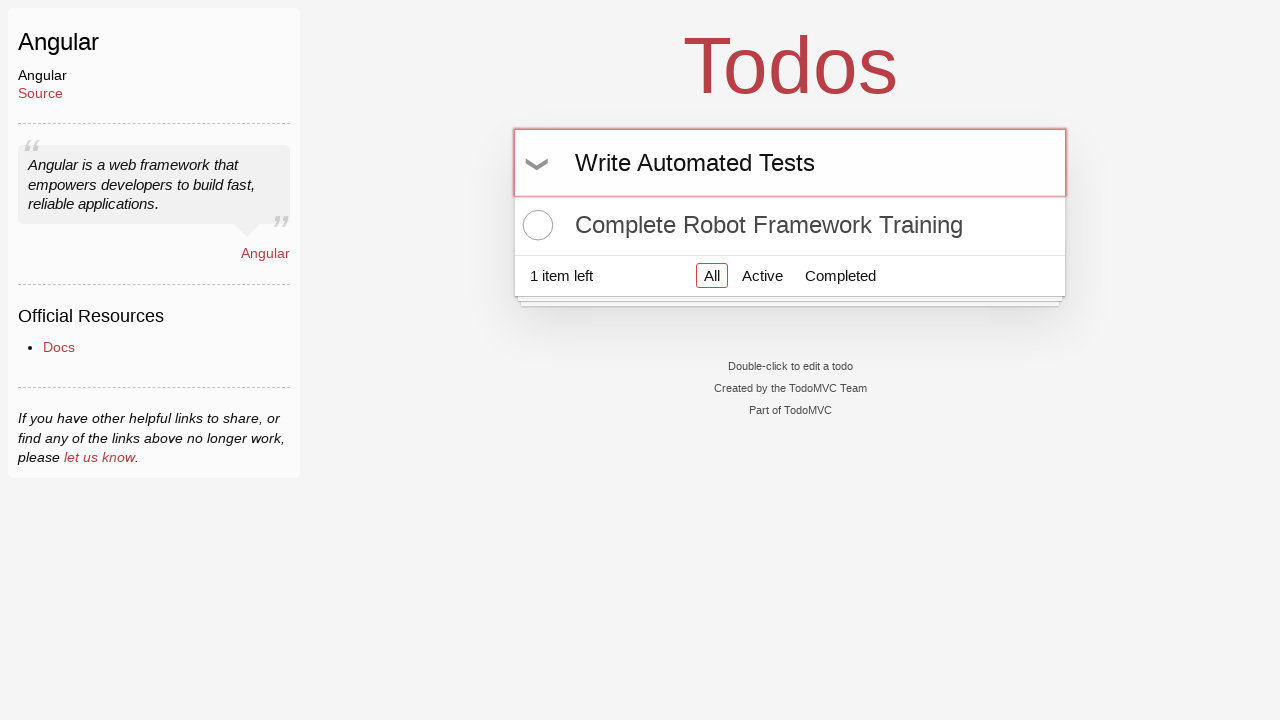

Pressed Enter to add second task to the todo list
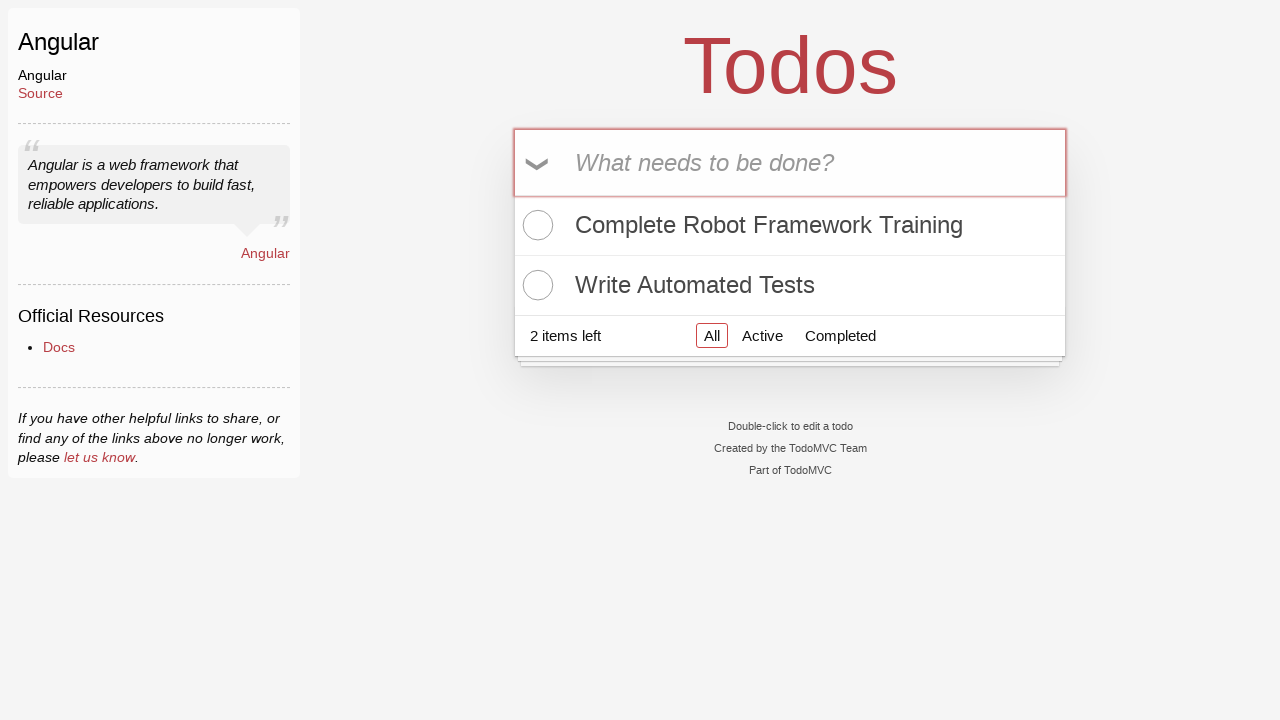

Filled input field with third task 'Take a nap' on input.new-todo
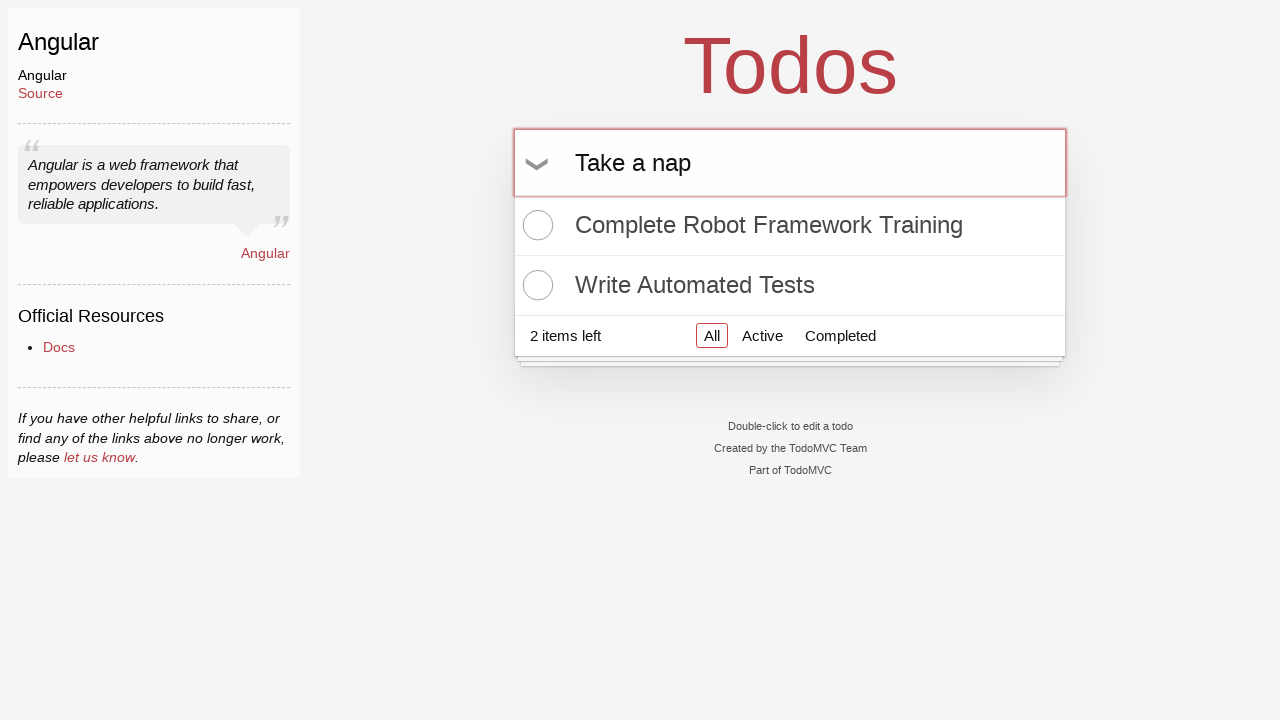

Pressed Enter to add third task to the todo list
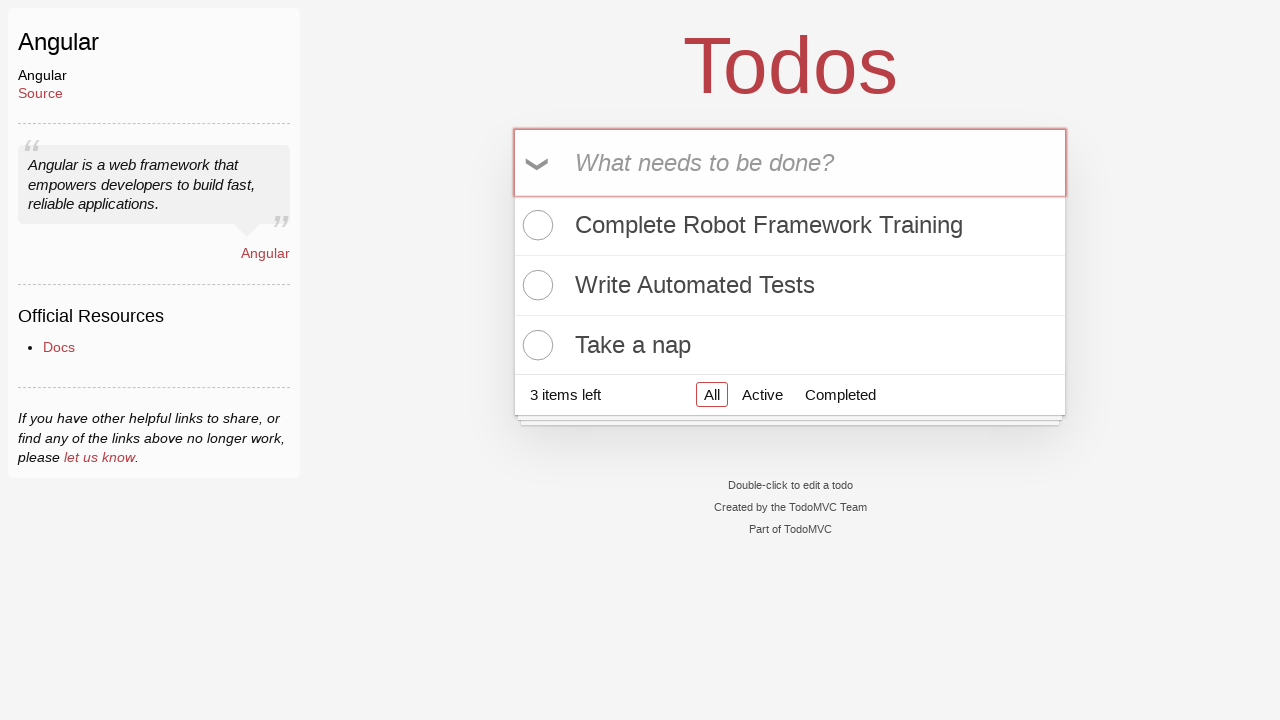

Verified todo count element loaded showing 3 items left
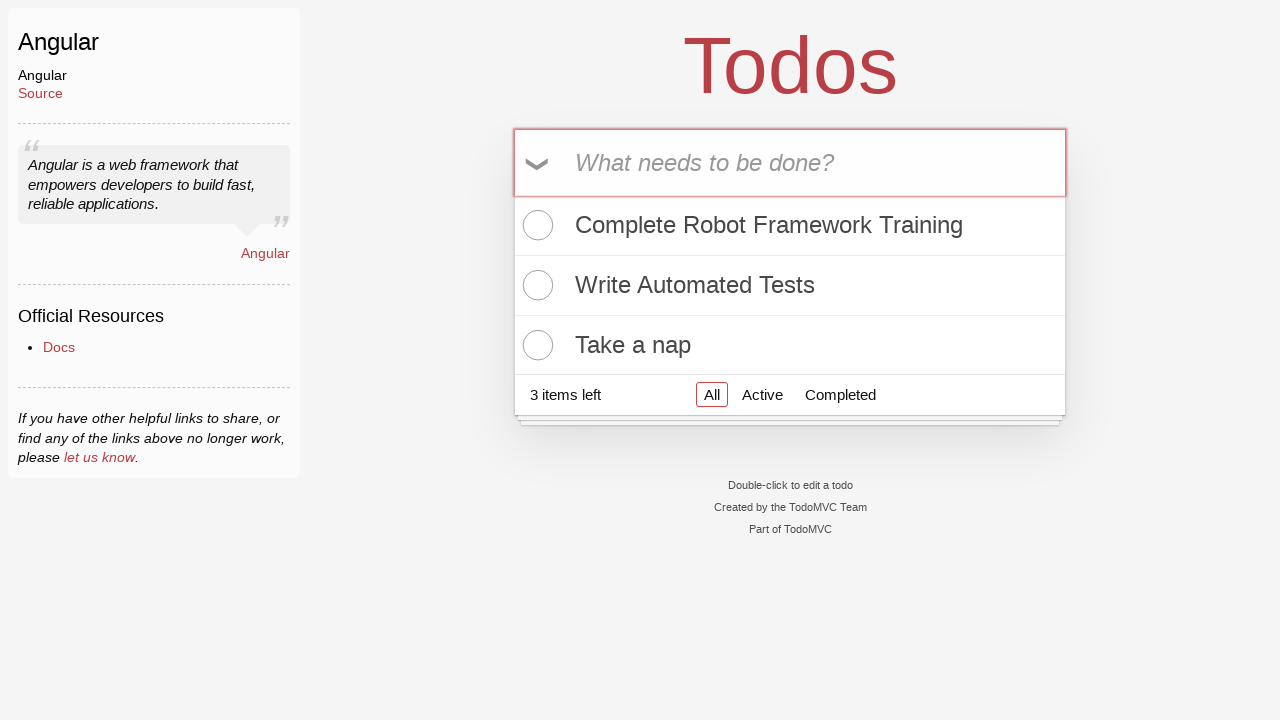

Marked first task 'Complete Robot Framework Training' as complete at (535, 225) on xpath=//*[contains(text(), 'Complete Robot Framework Training')]/../input
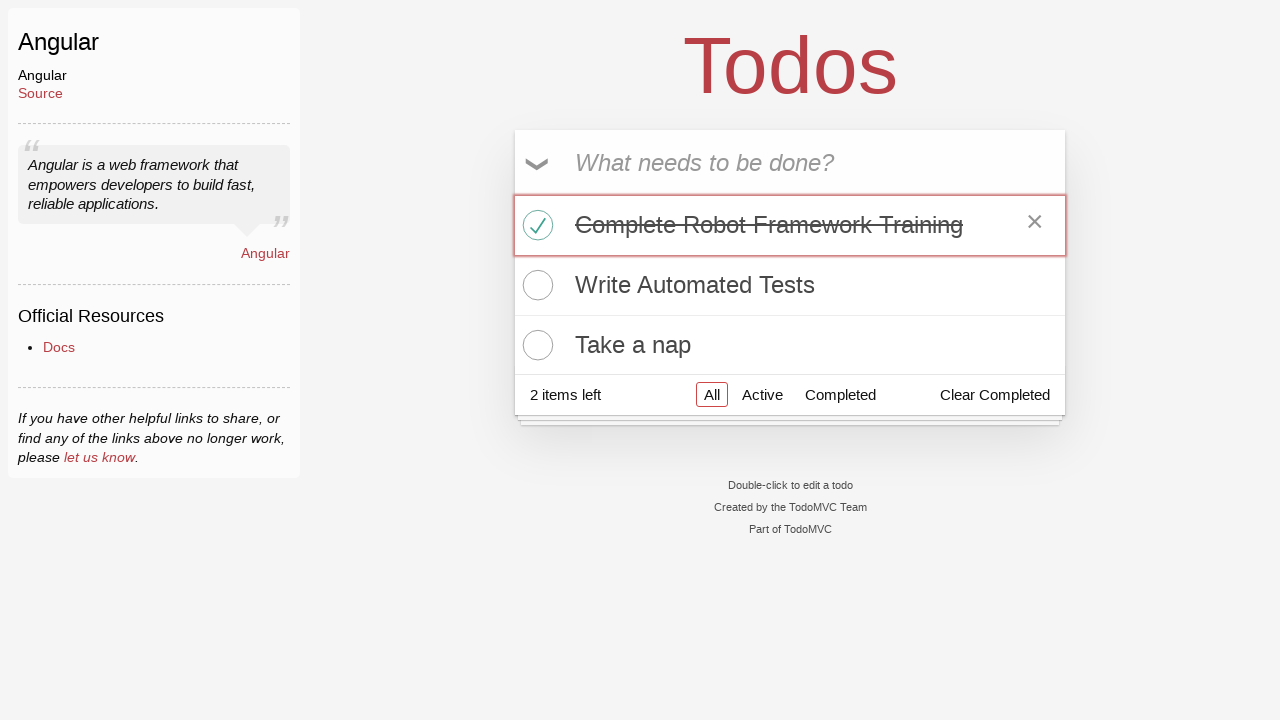

Marked second task 'Write Automated Tests' as complete at (535, 285) on xpath=//*[contains(text(), 'Write Automated Tests')]/../input
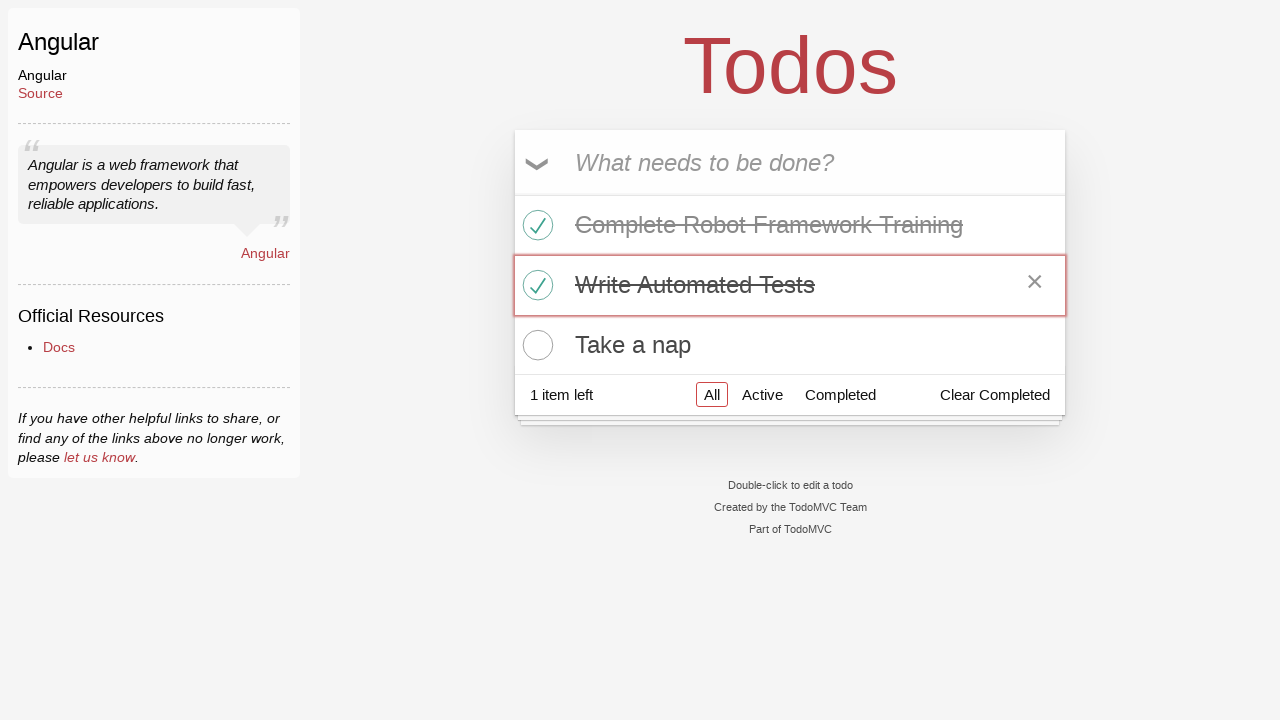

Marked third task 'Take a nap' as complete at (535, 345) on xpath=//*[contains(text(), 'Take a nap')]/../input
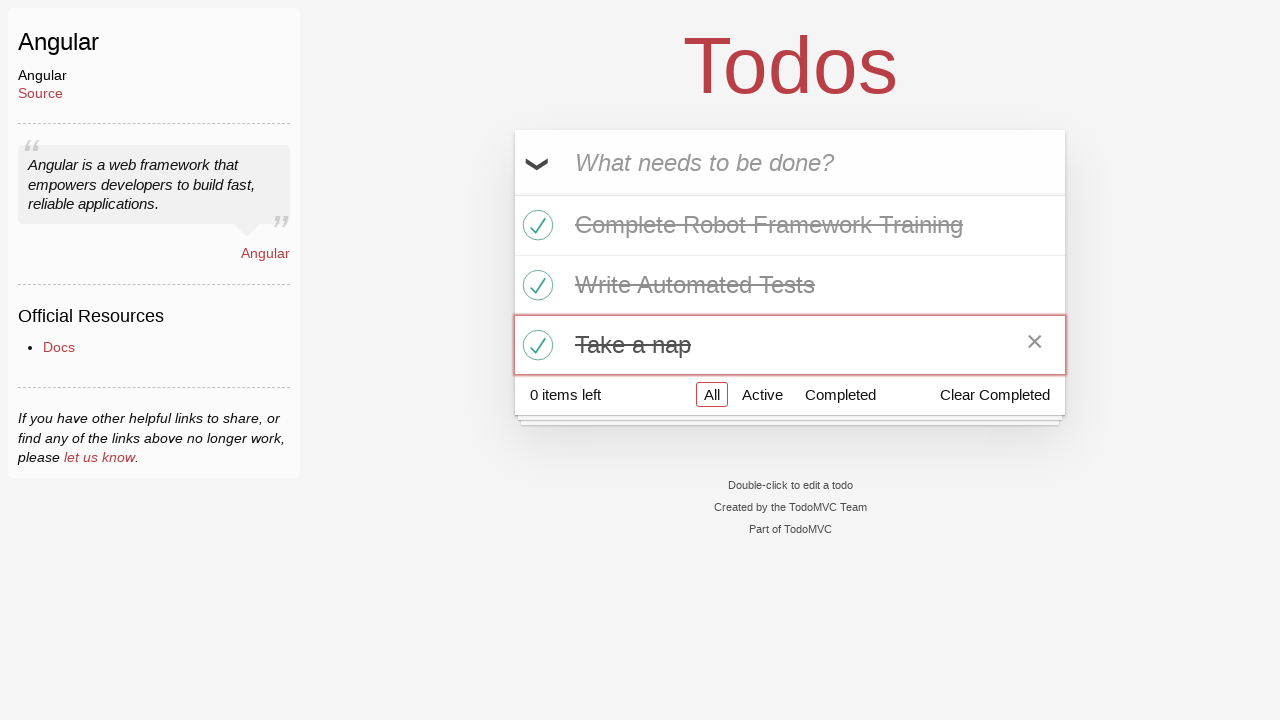

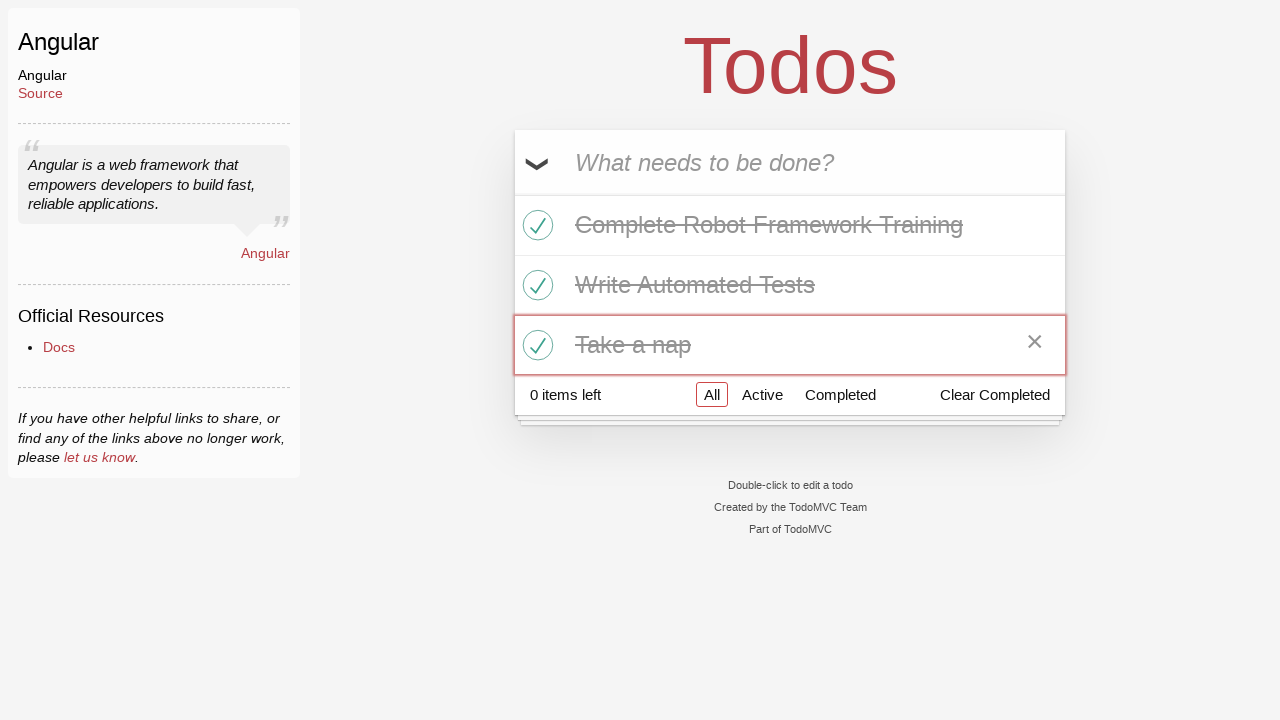